Navigates to a practice automation page and interacts with a table to count rows, columns, and extract second row content

Starting URL: https://www.rahulshettyacademy.com/AutomationPractice/

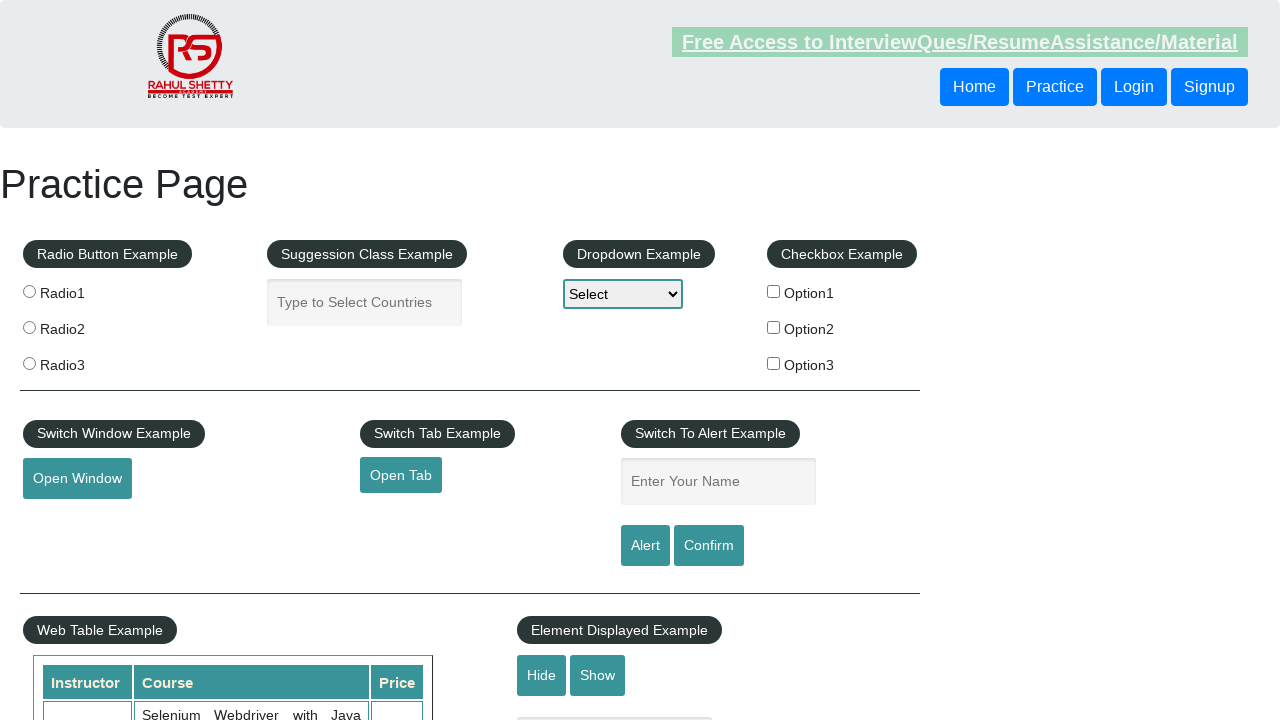

Waited for table to load
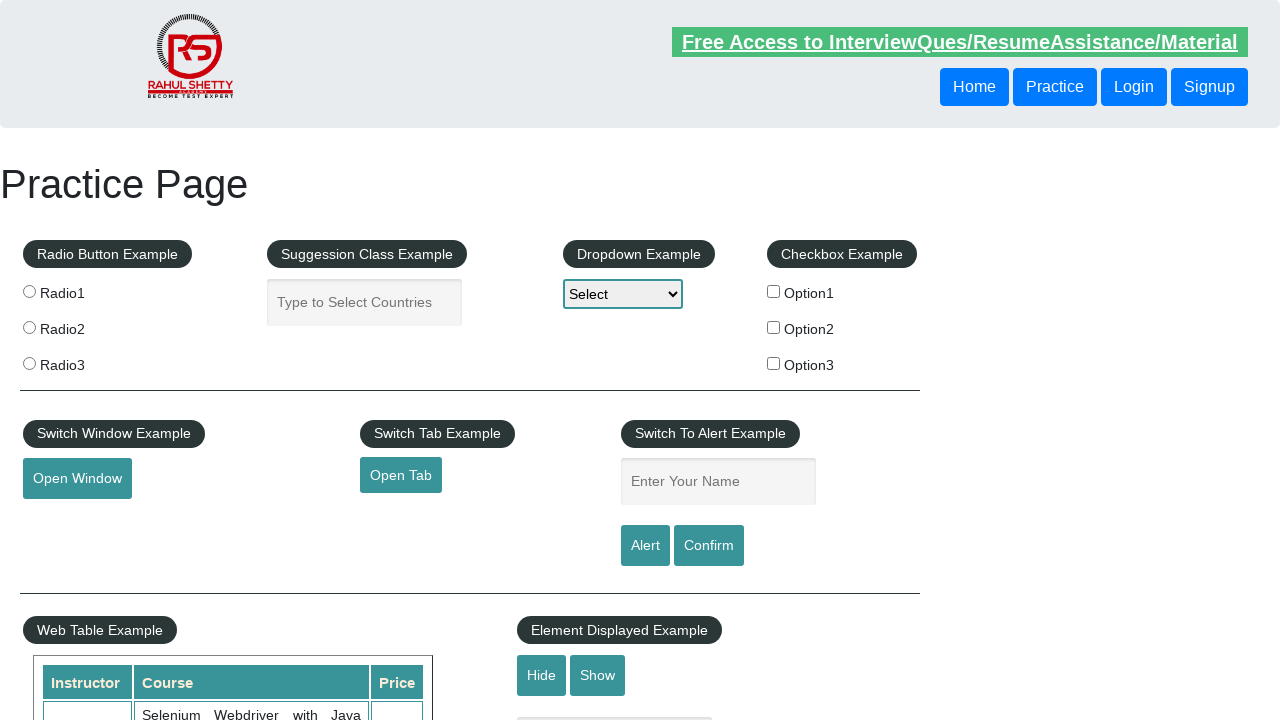

Retrieved all table rows - Total rows: 11
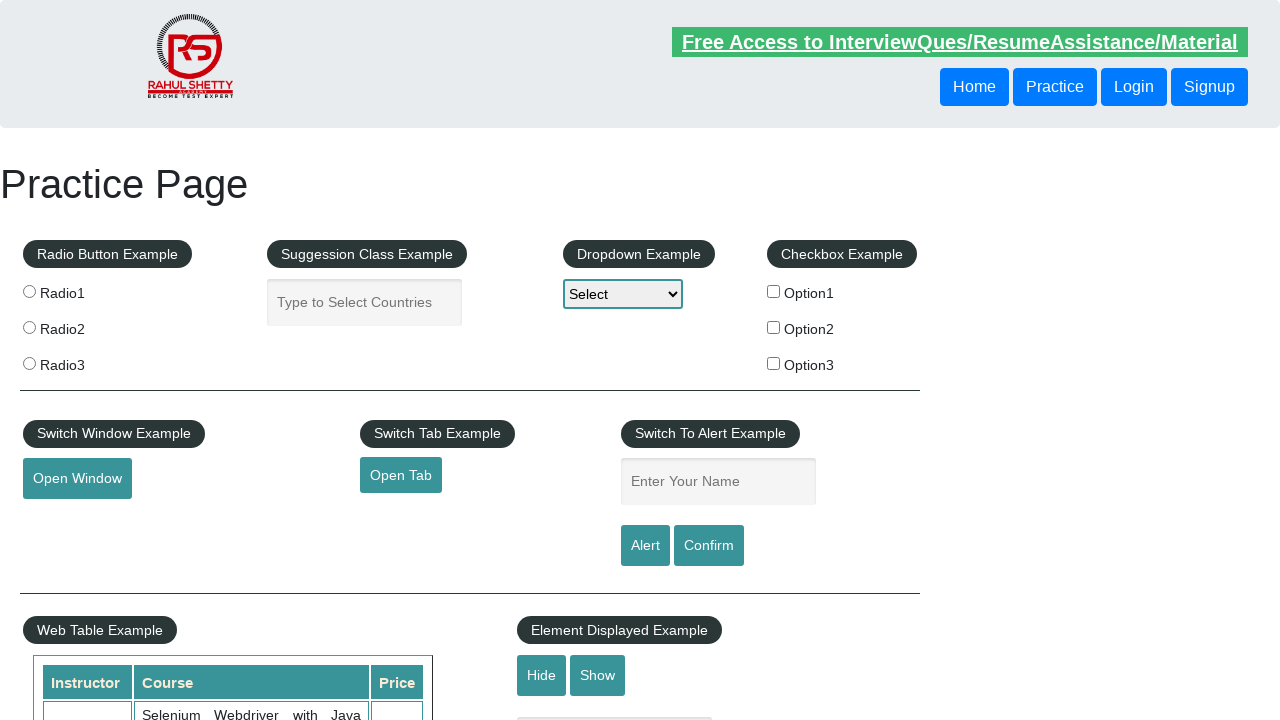

Retrieved all table header columns - Total columns: 3
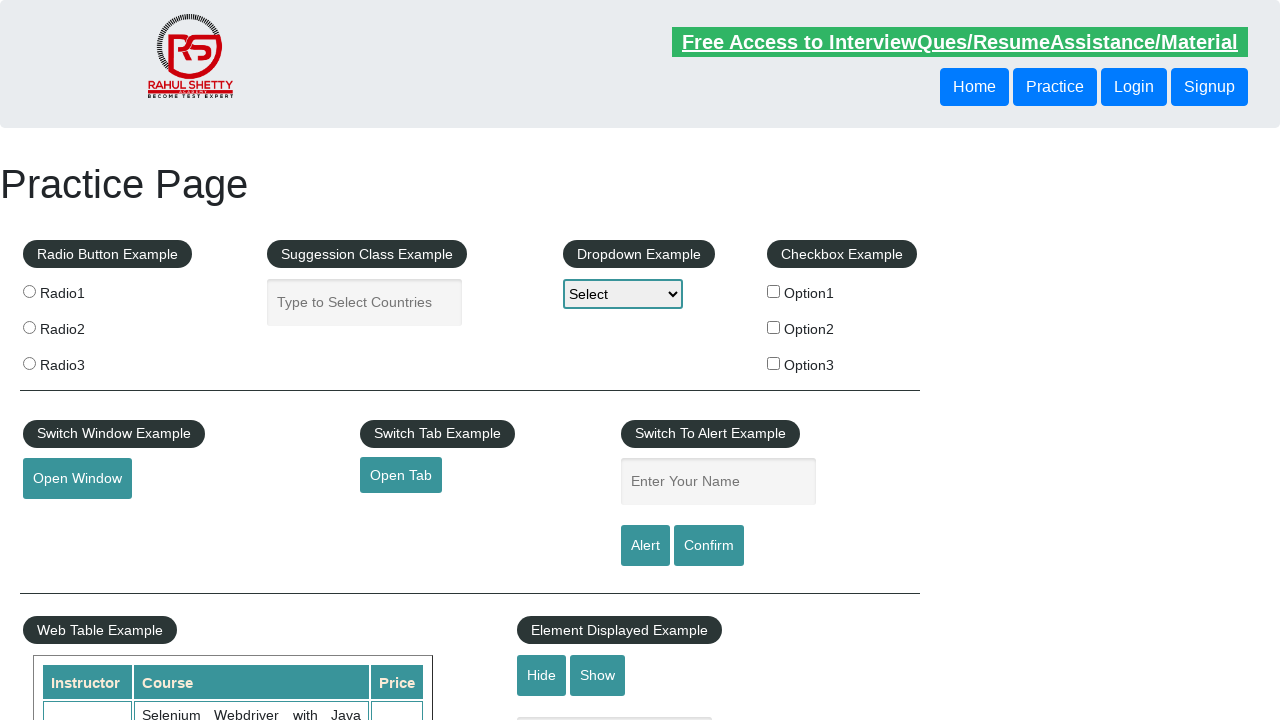

Retrieved all cells from second row
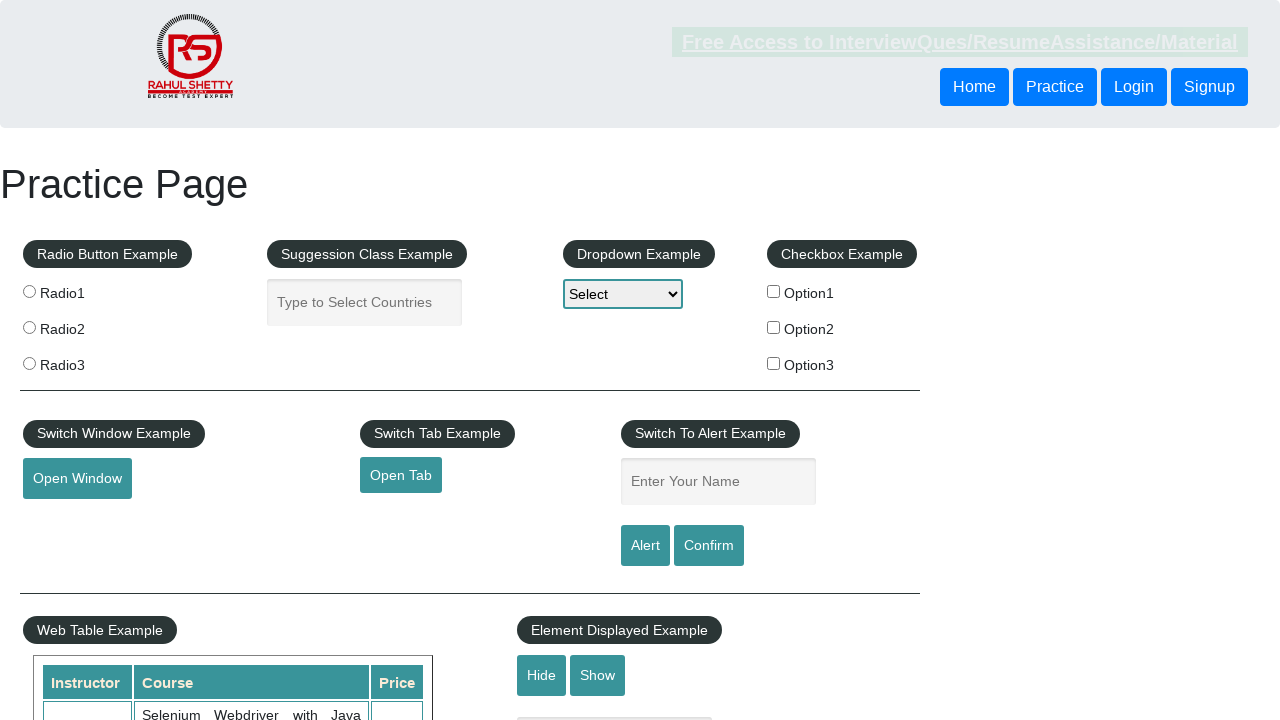

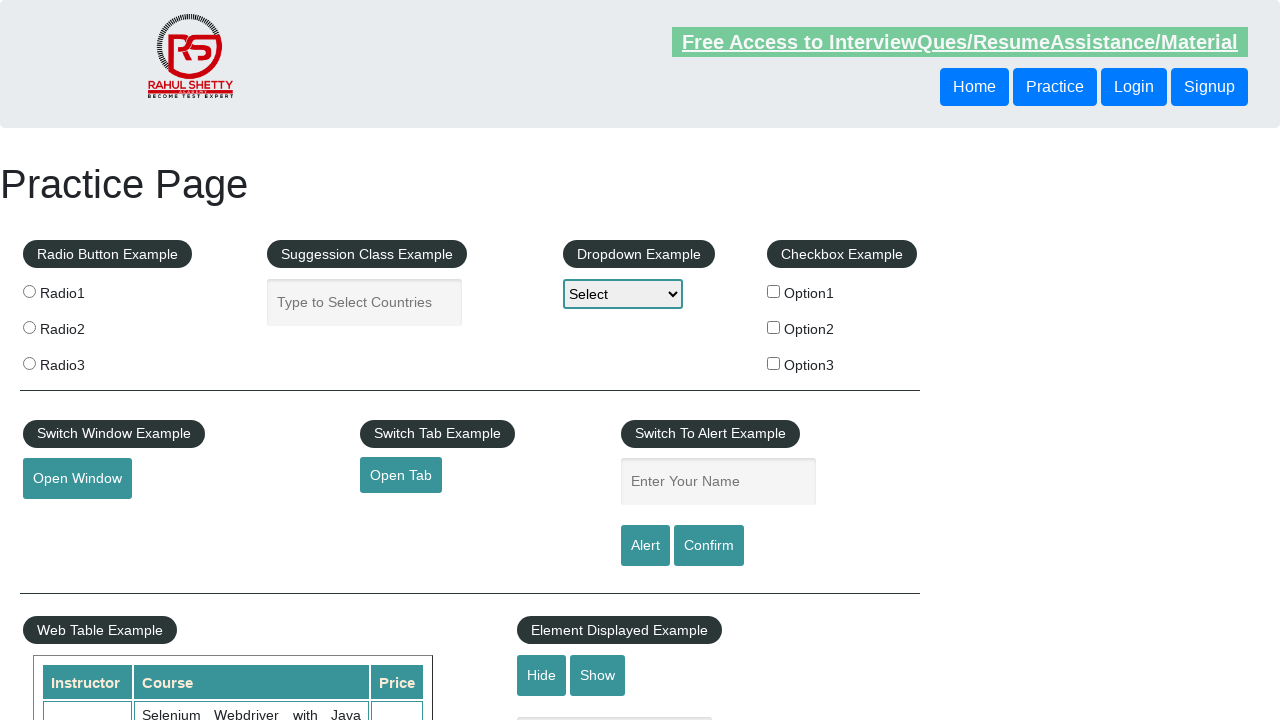